Navigates to Flipkart website and maximizes the browser window

Starting URL: https://www.flipkart.com/

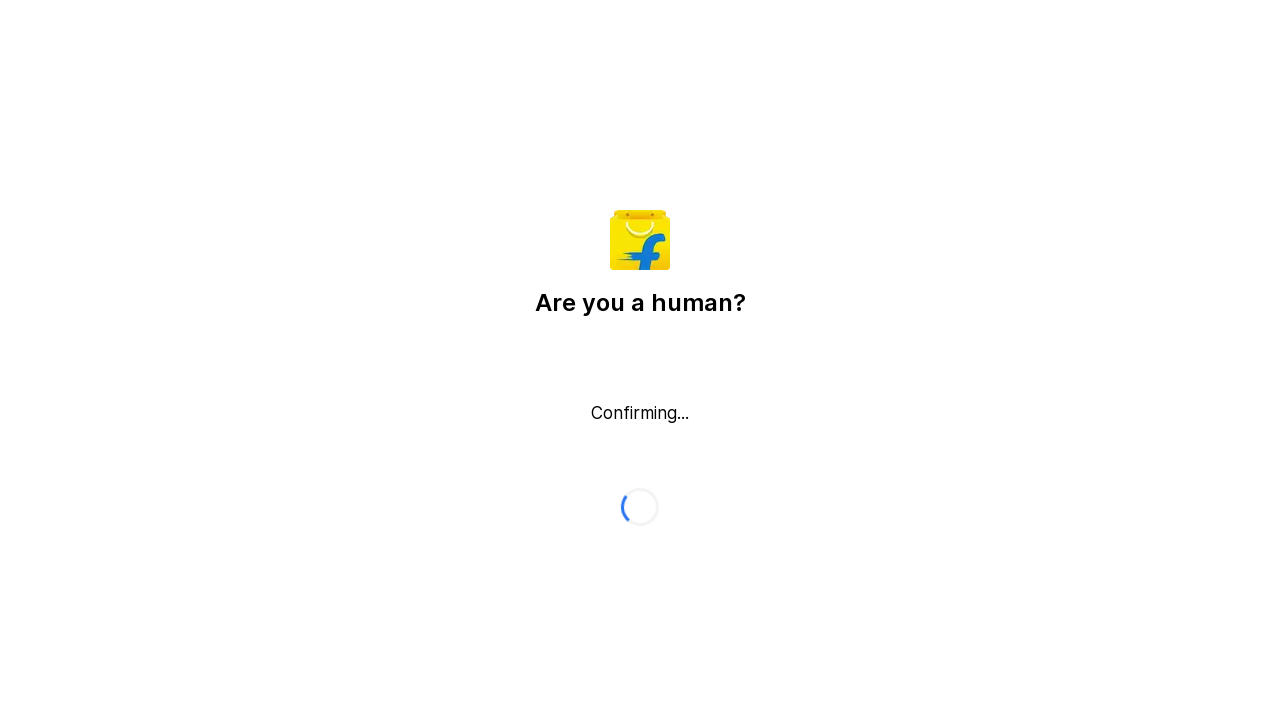

Navigated to Flipkart website
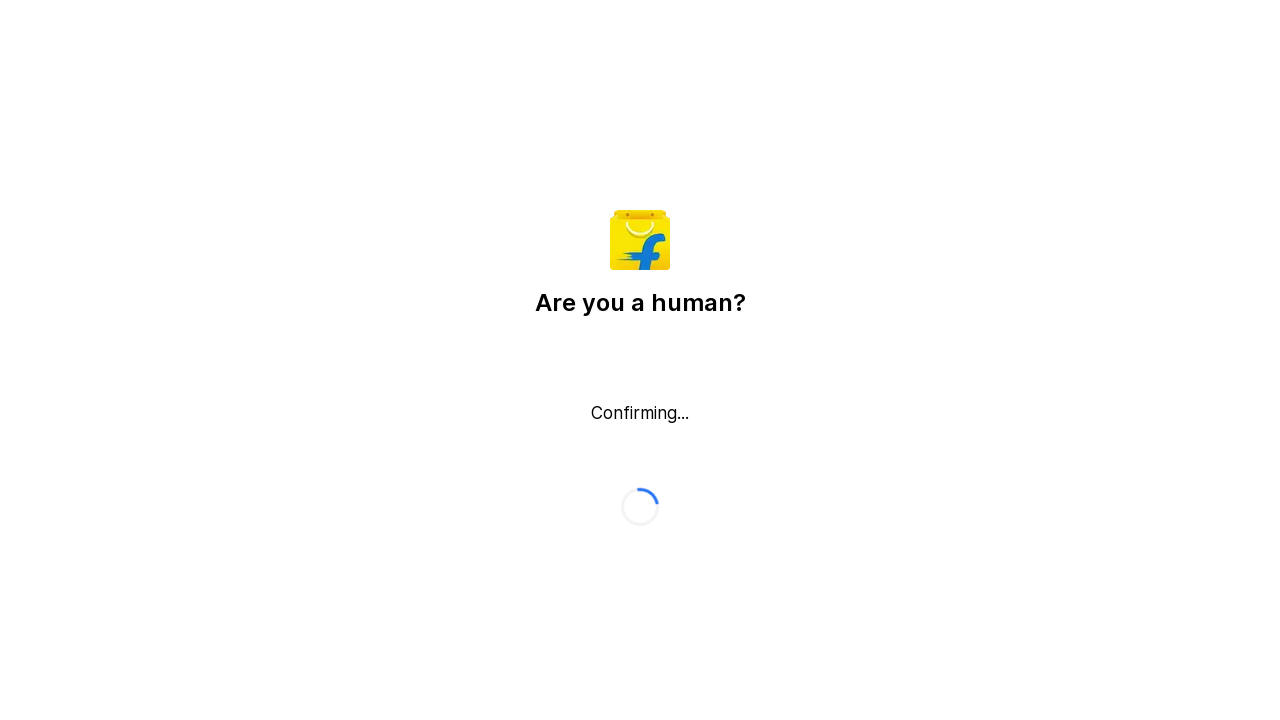

Maximized browser window
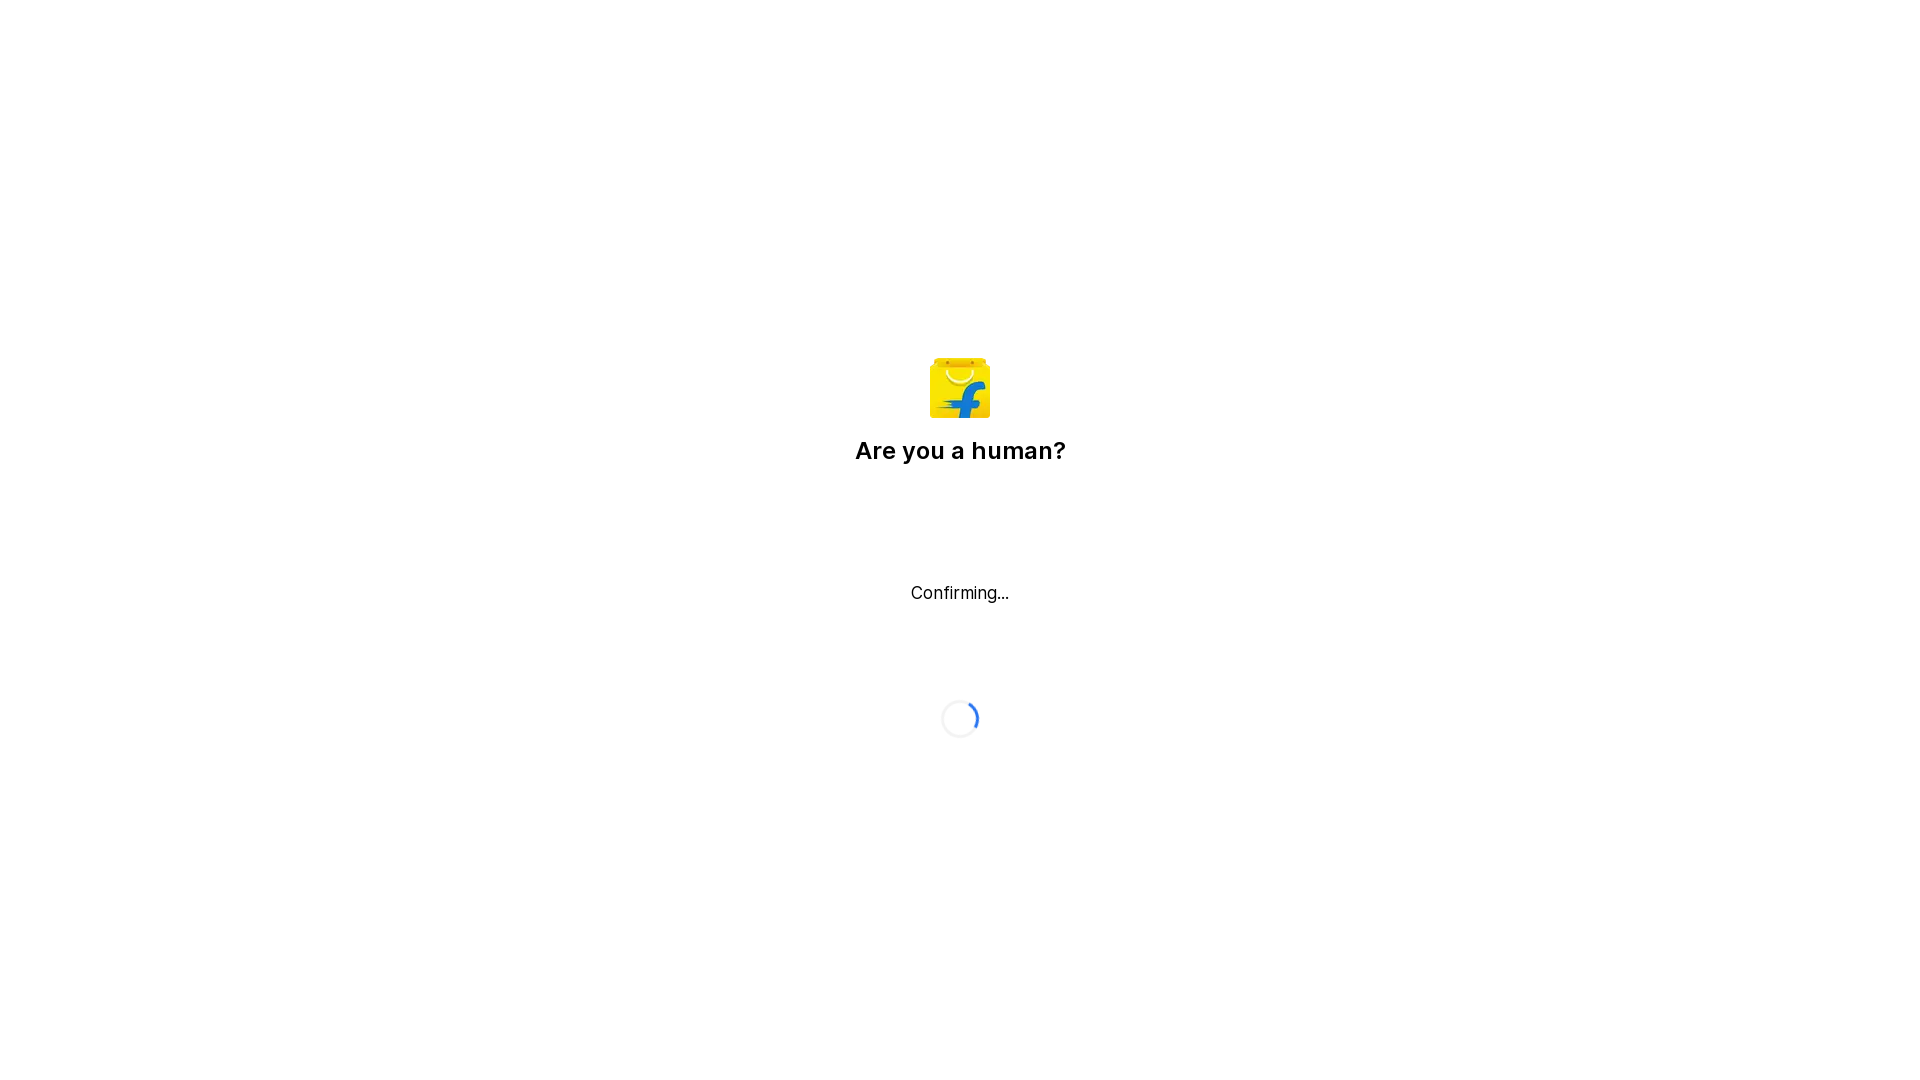

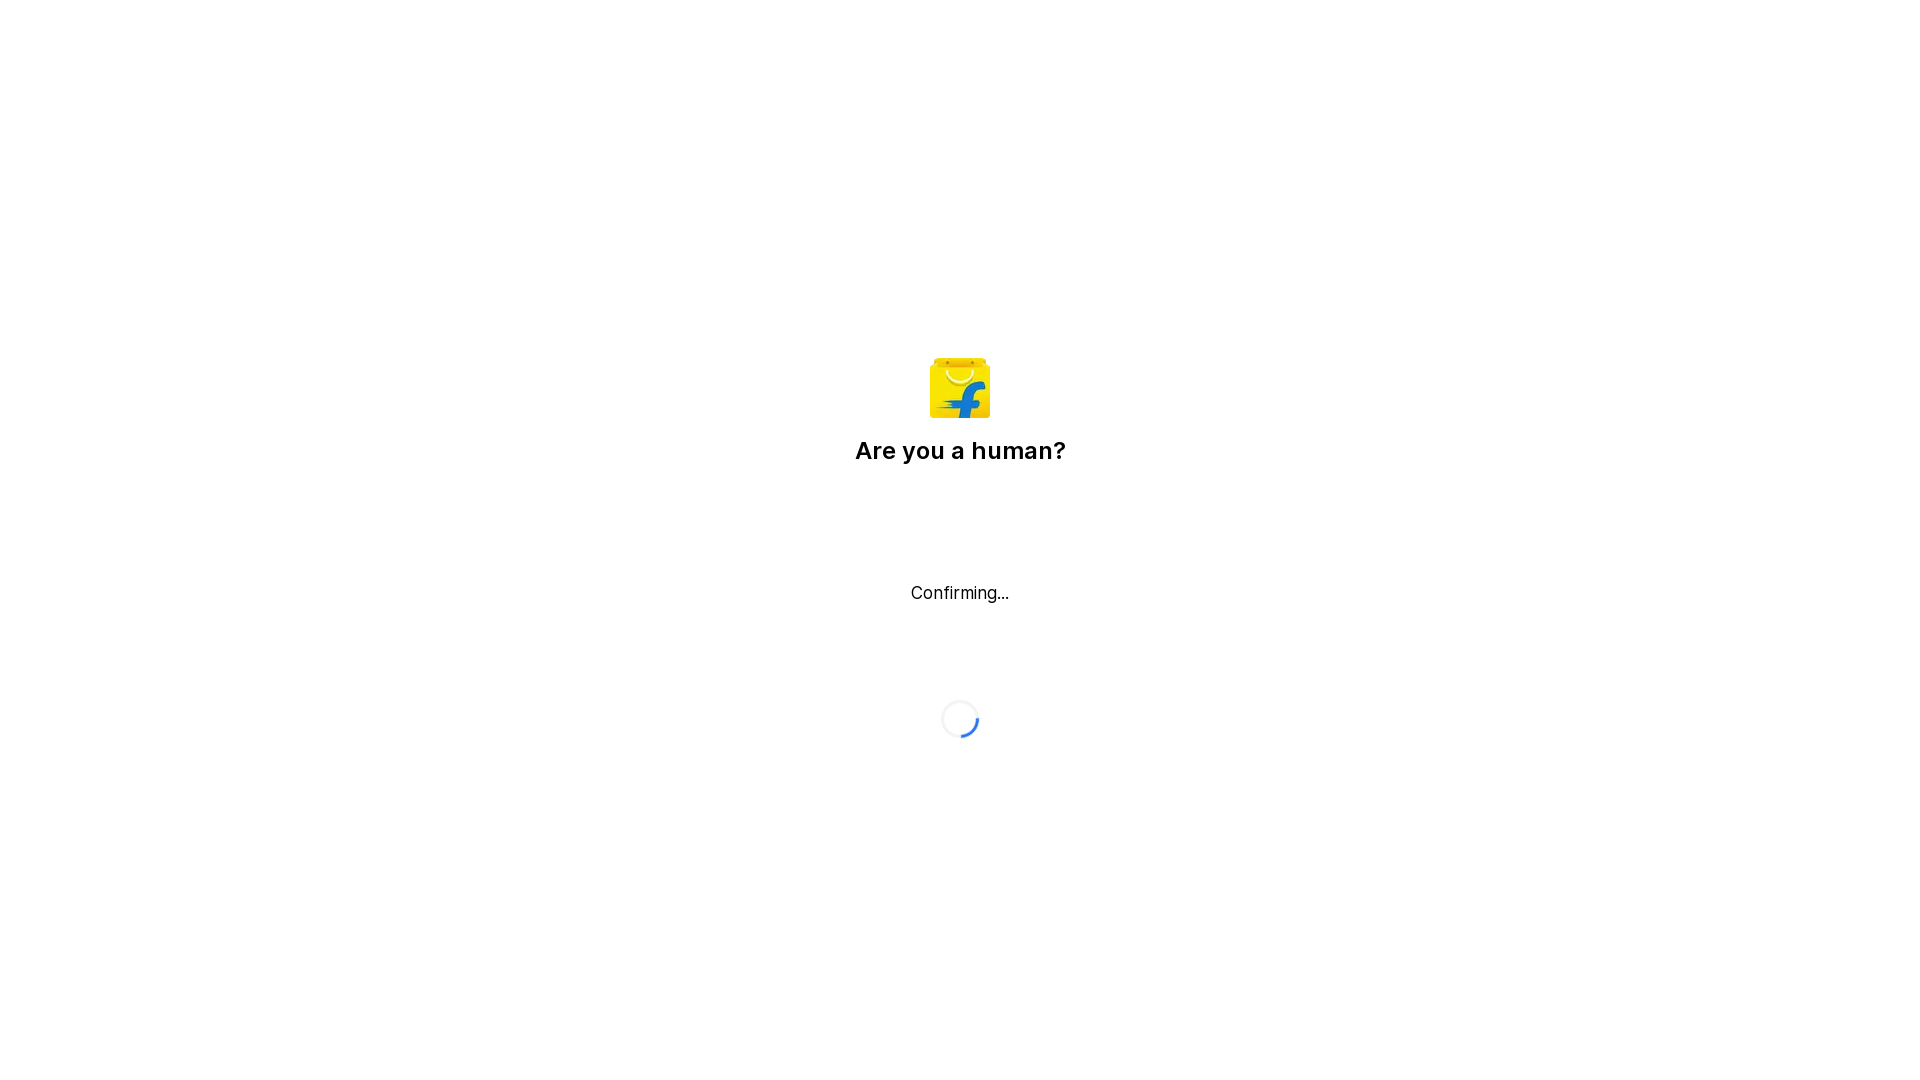